Tests that clicking the "Due" column header twice sorts the table values in descending order by verifying the column values are sorted numerically in reverse.

Starting URL: http://the-internet.herokuapp.com/tables

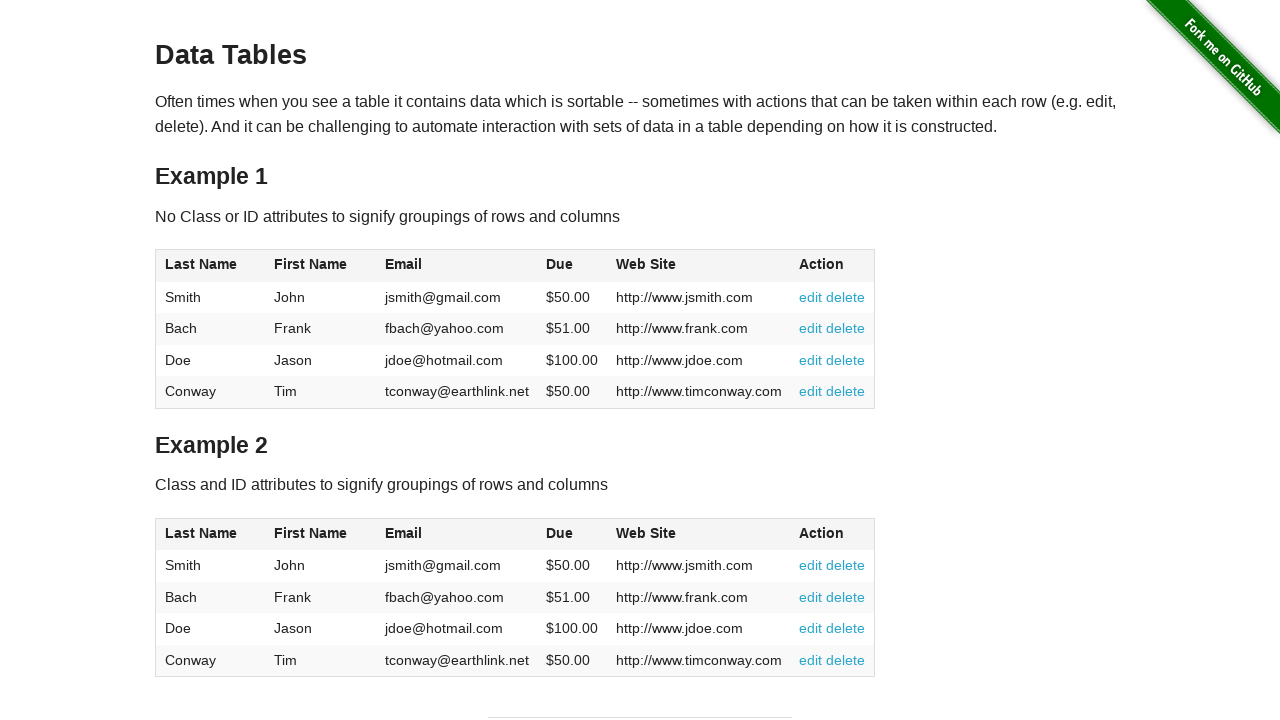

Clicked Due column header first time at (572, 266) on #table1 thead tr th:nth-of-type(4)
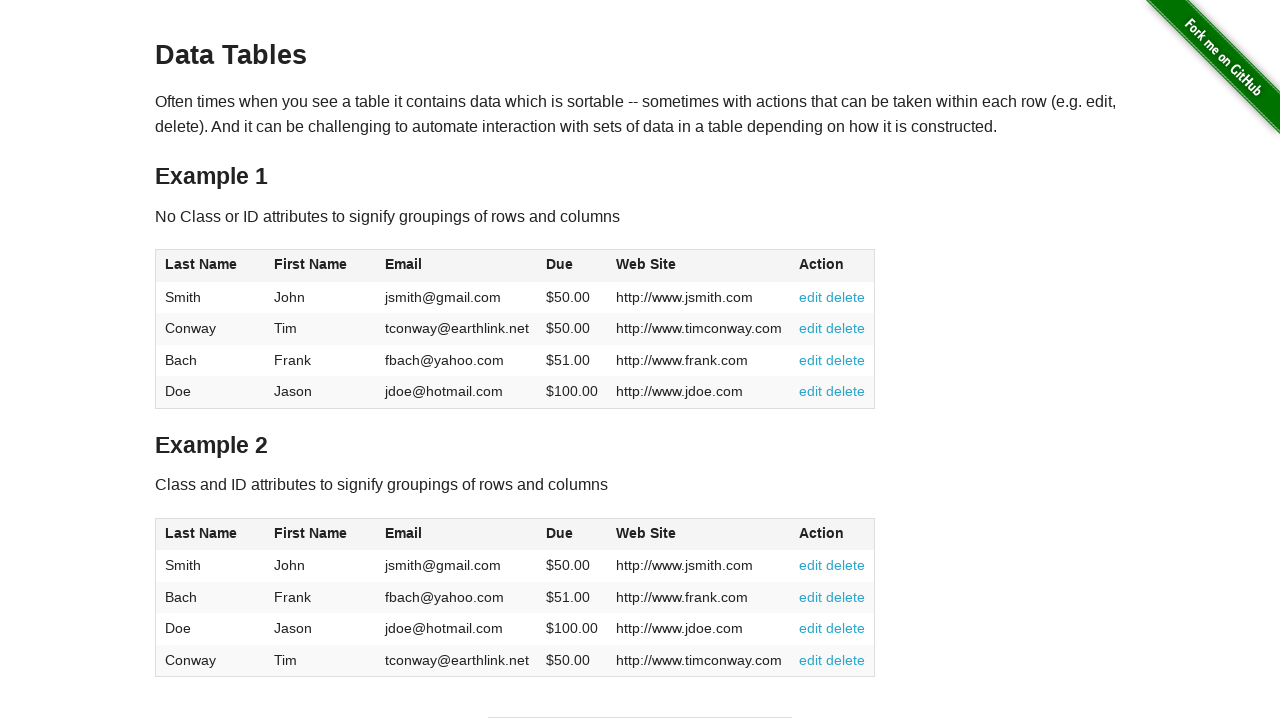

Clicked Due column header second time to sort descending at (572, 266) on #table1 thead tr th:nth-of-type(4)
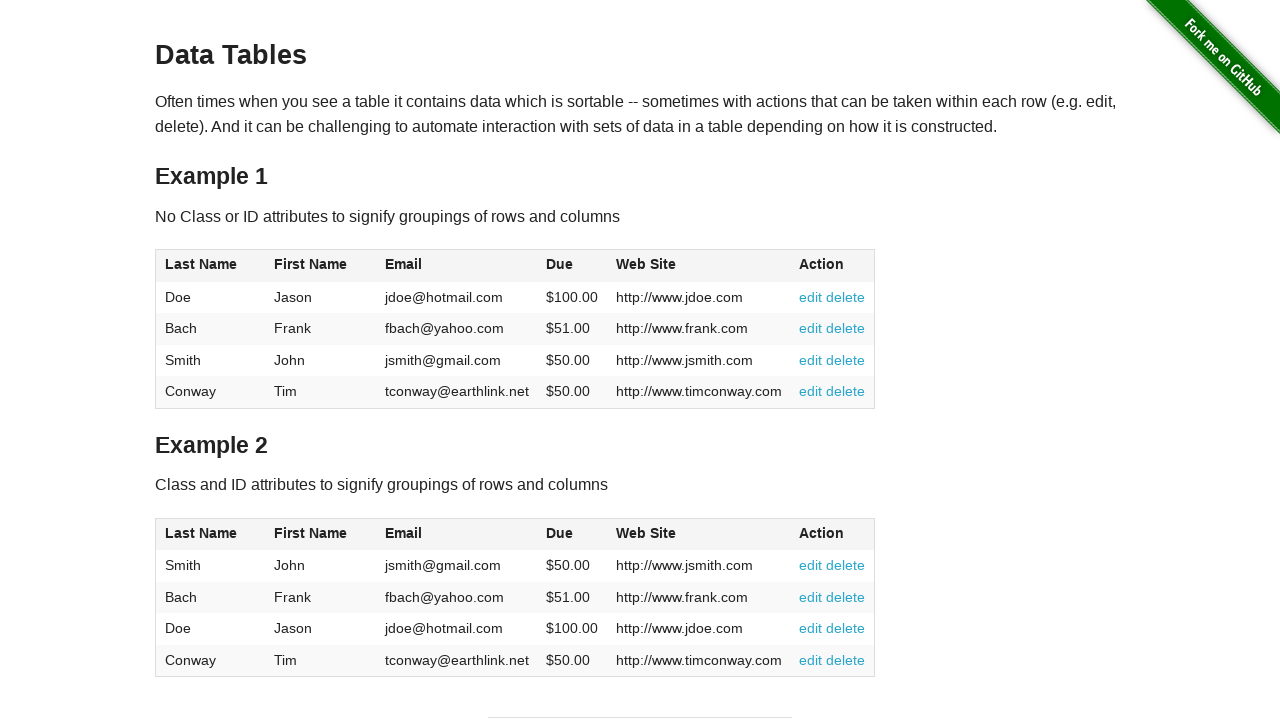

Table Due column cells loaded
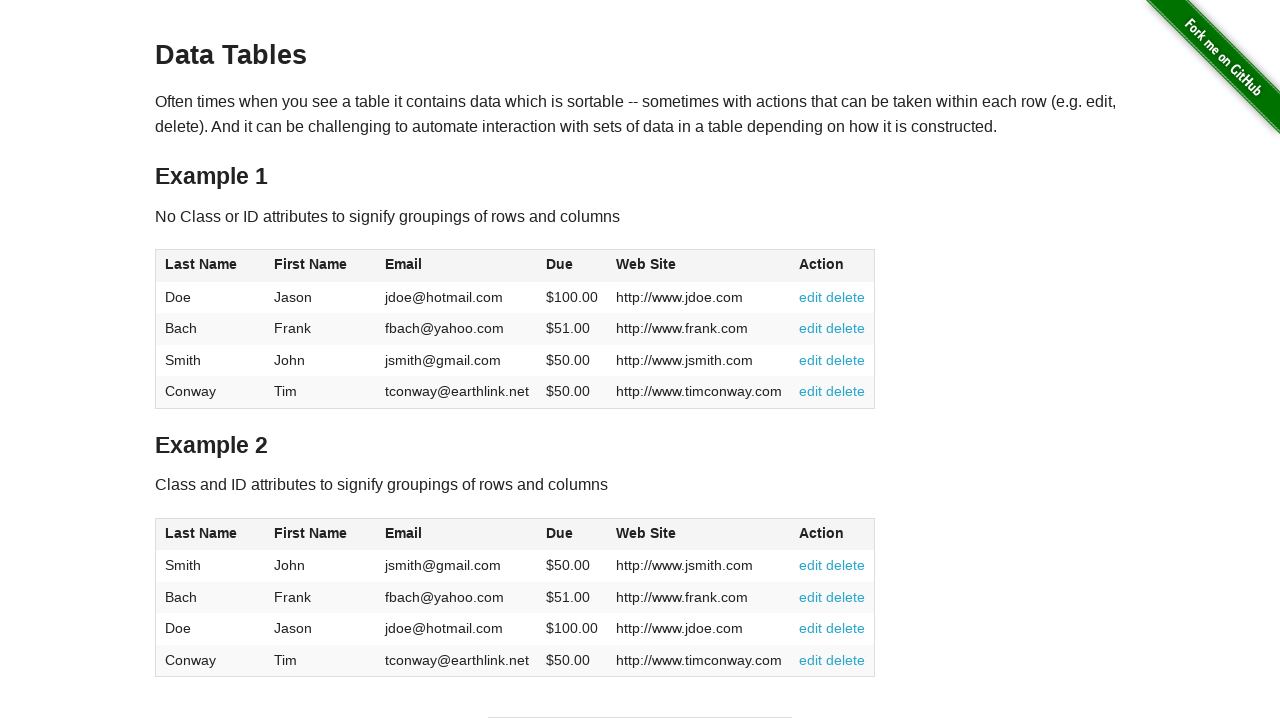

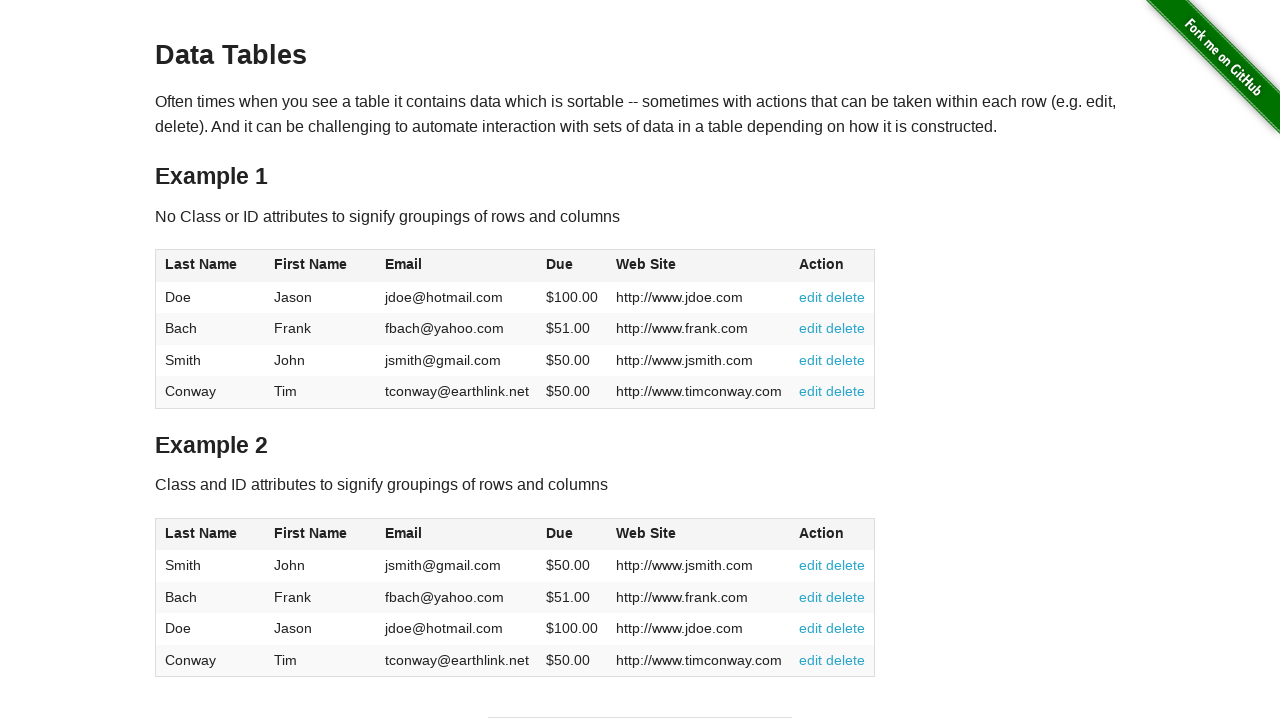